Tests geolocation functionality by setting custom coordinates and verifying they are displayed correctly on the page

Starting URL: https://my-location.org/

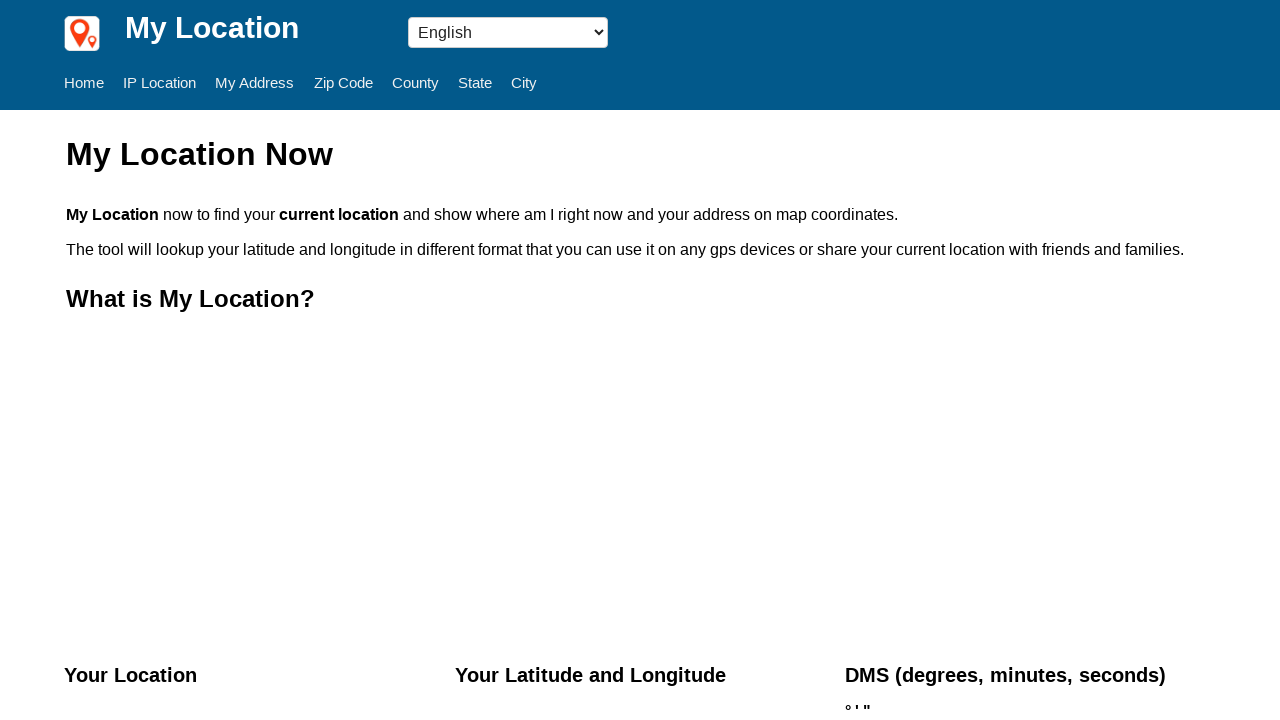

Set geolocation to London coordinates (51.50853, -0.12574)
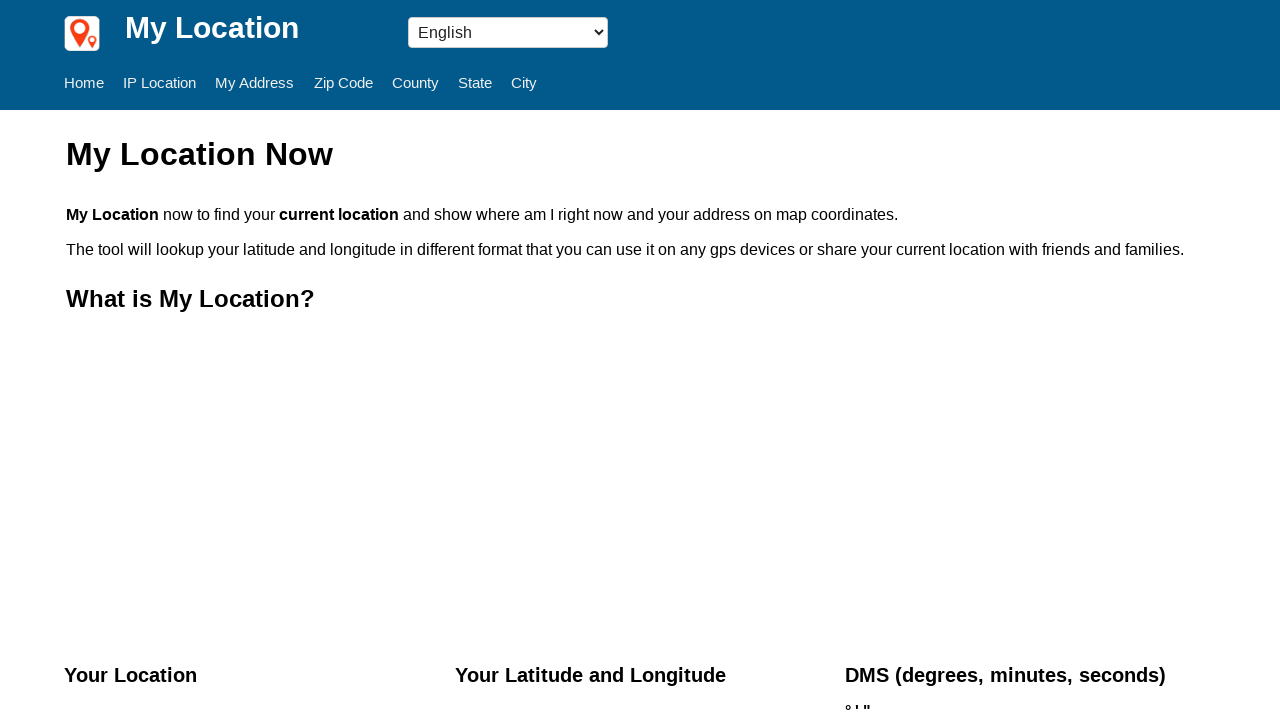

Granted geolocation permissions
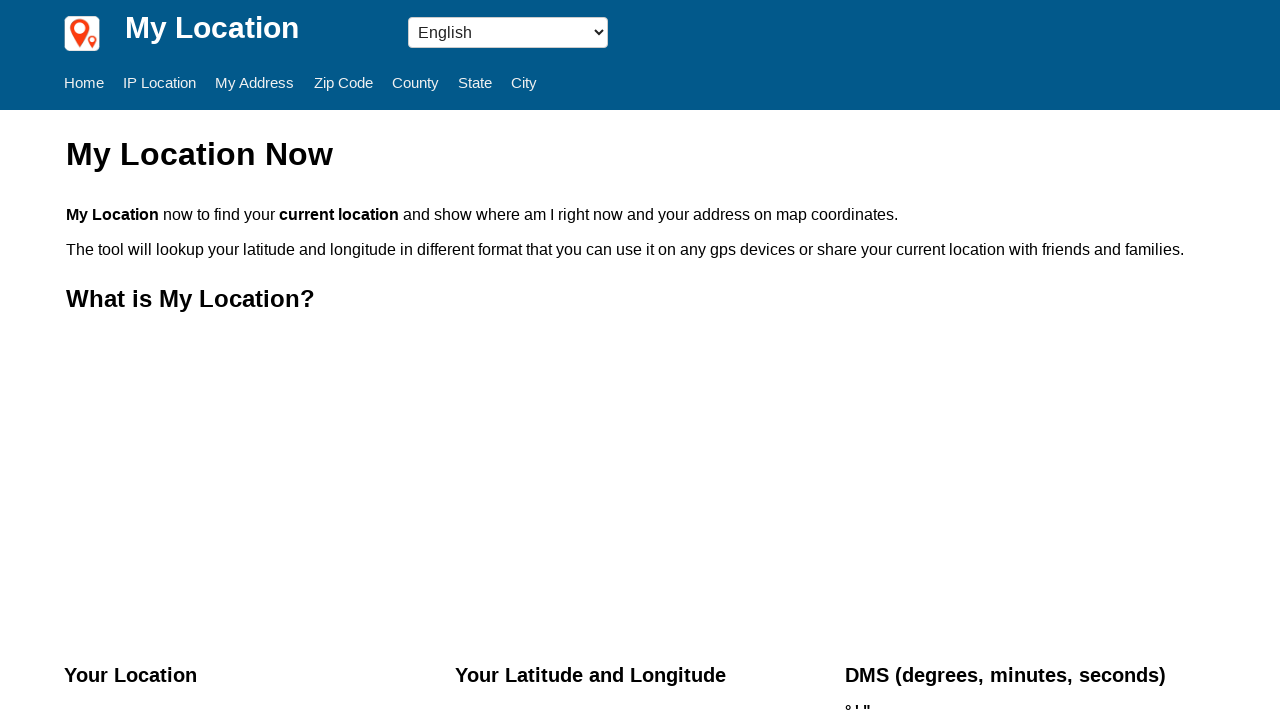

Reloaded page to apply geolocation settings
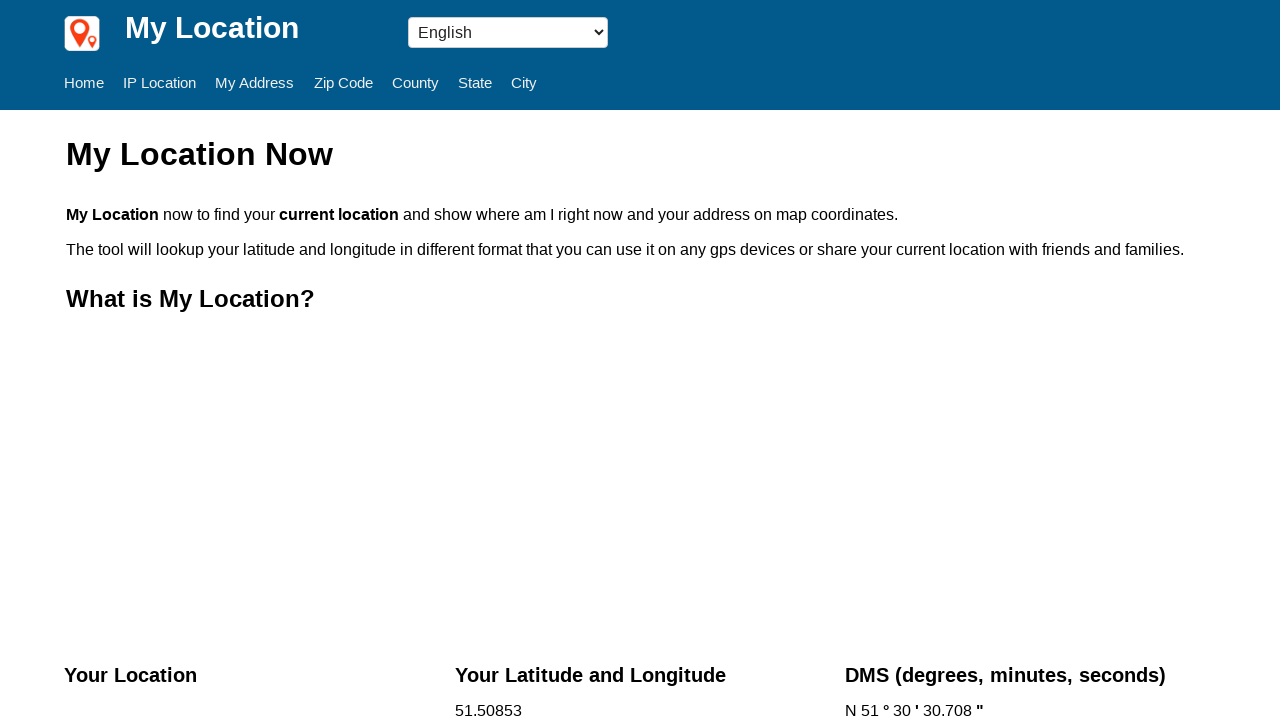

Located latitude element on page
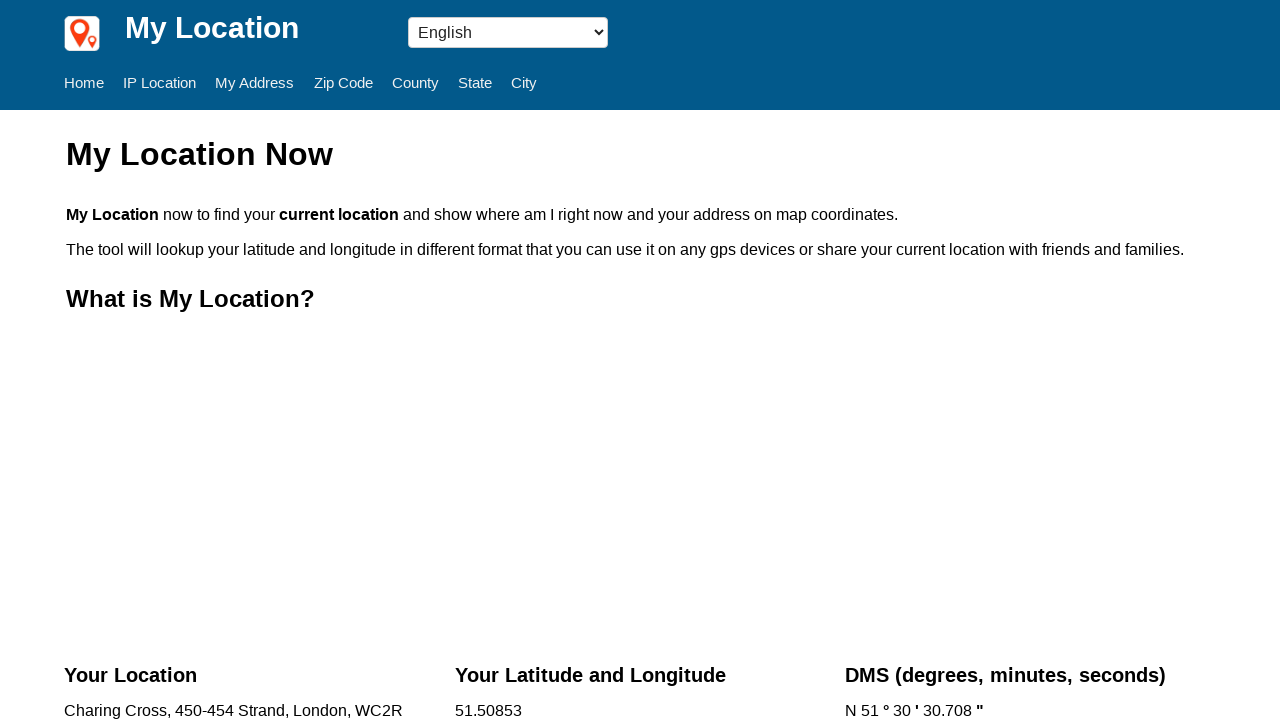

Located longitude element on page
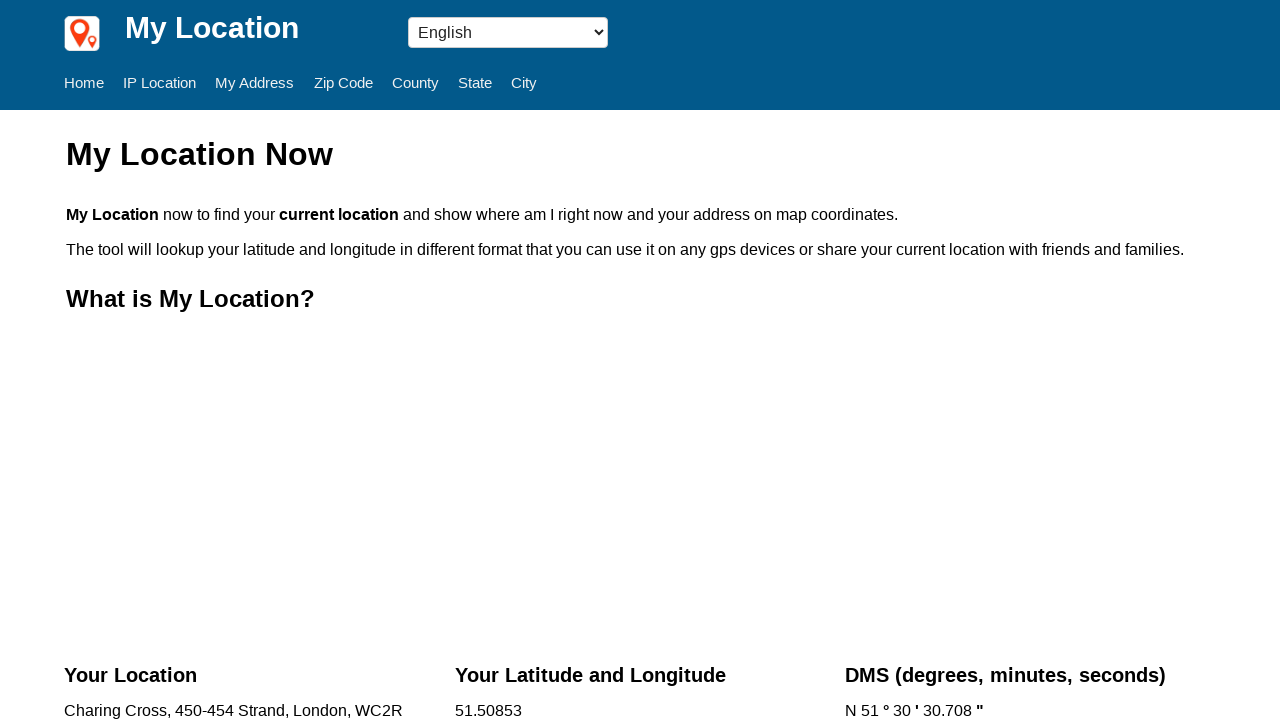

Verified latitude value is 51.50853
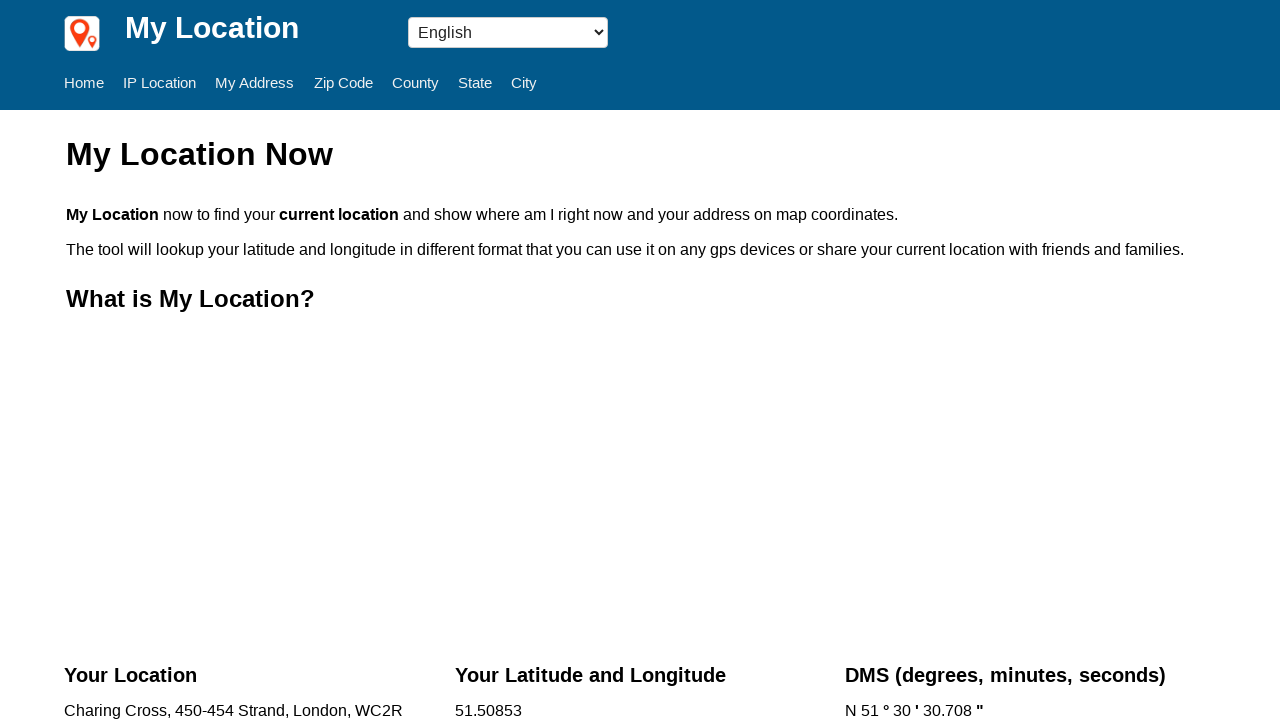

Verified longitude value is -0.12574
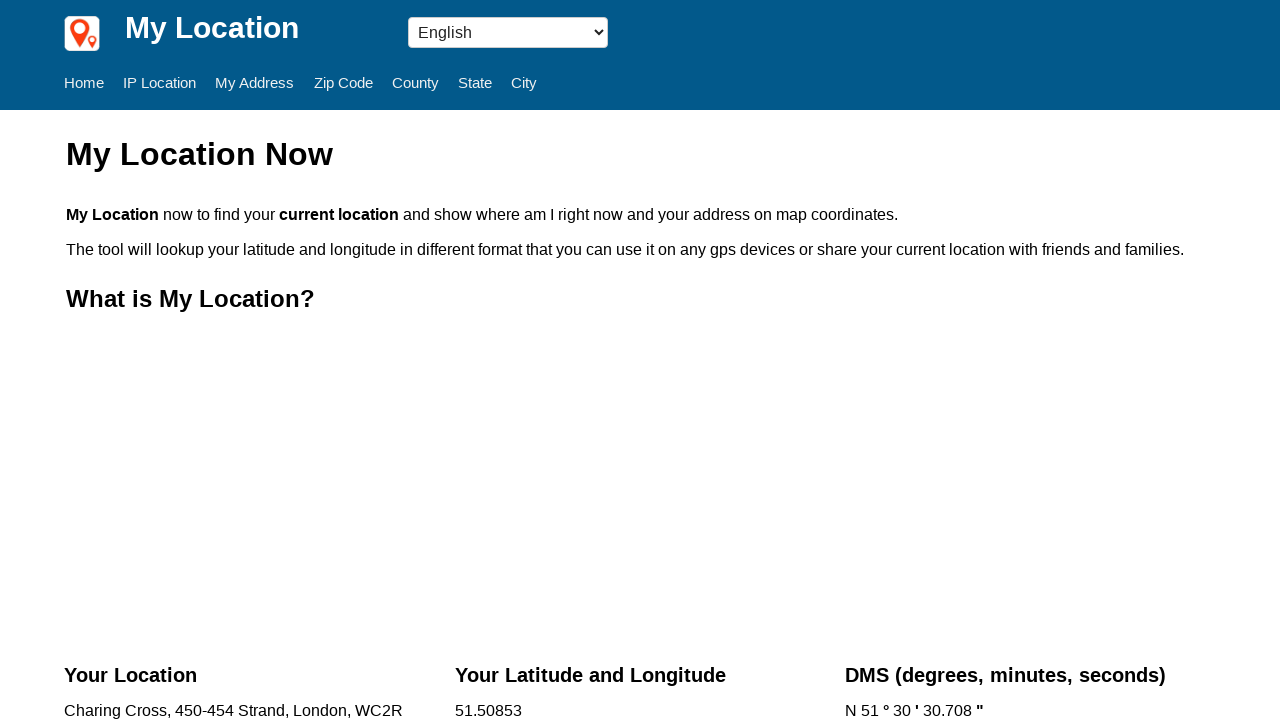

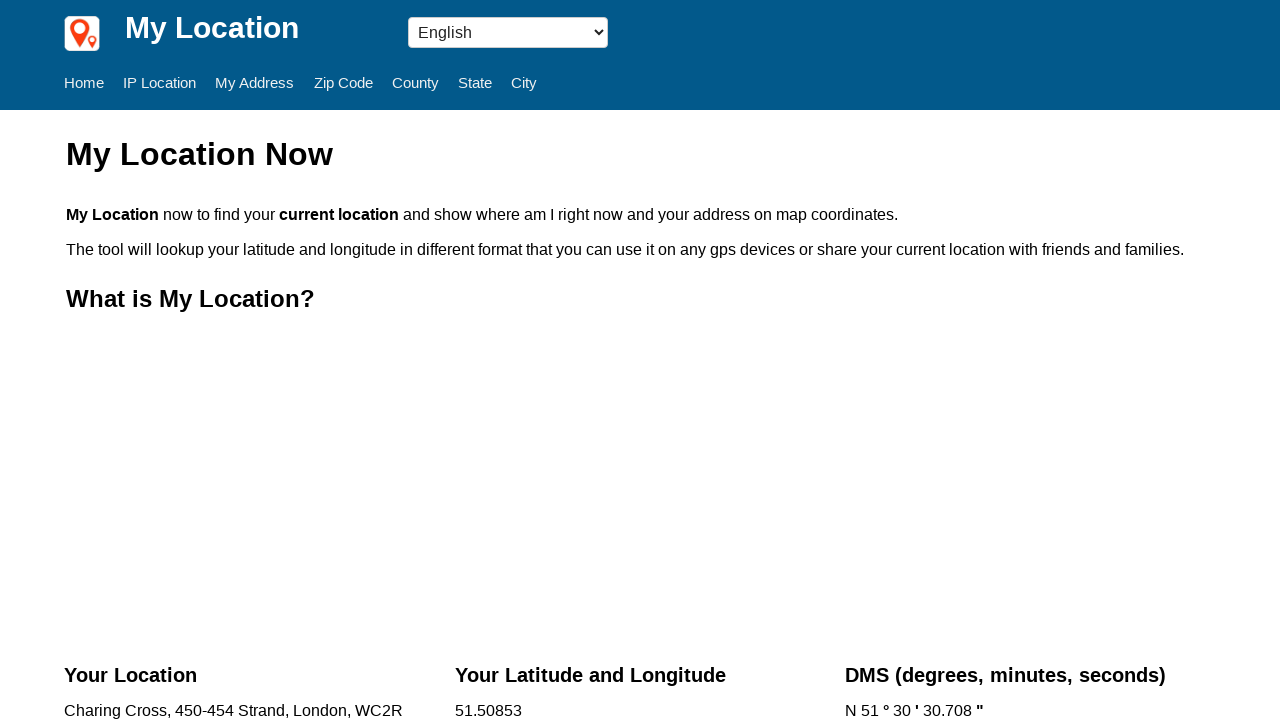